Navigates to a locators example page and verifies that a button with name "randomButton1" does NOT have a value attribute containing "This is a button2"

Starting URL: https://kristinek.github.io/site/examples/locators

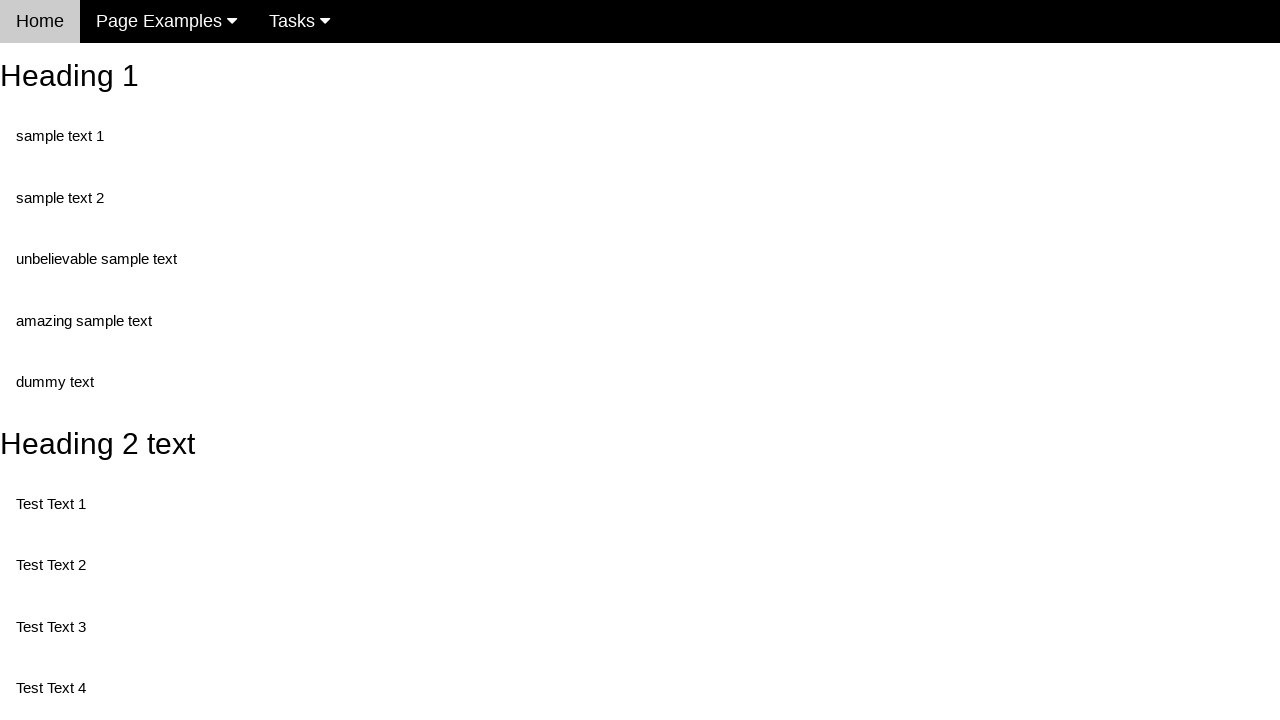

Navigated to locators example page
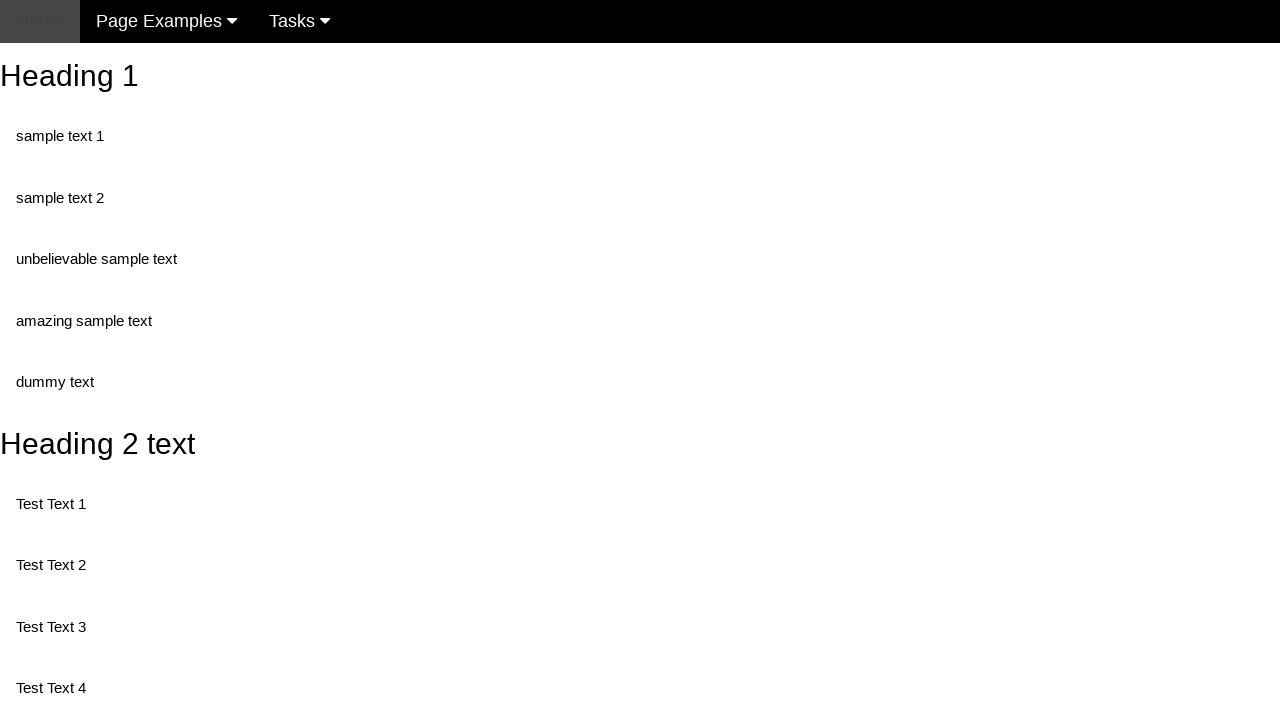

Located button with name 'randomButton1'
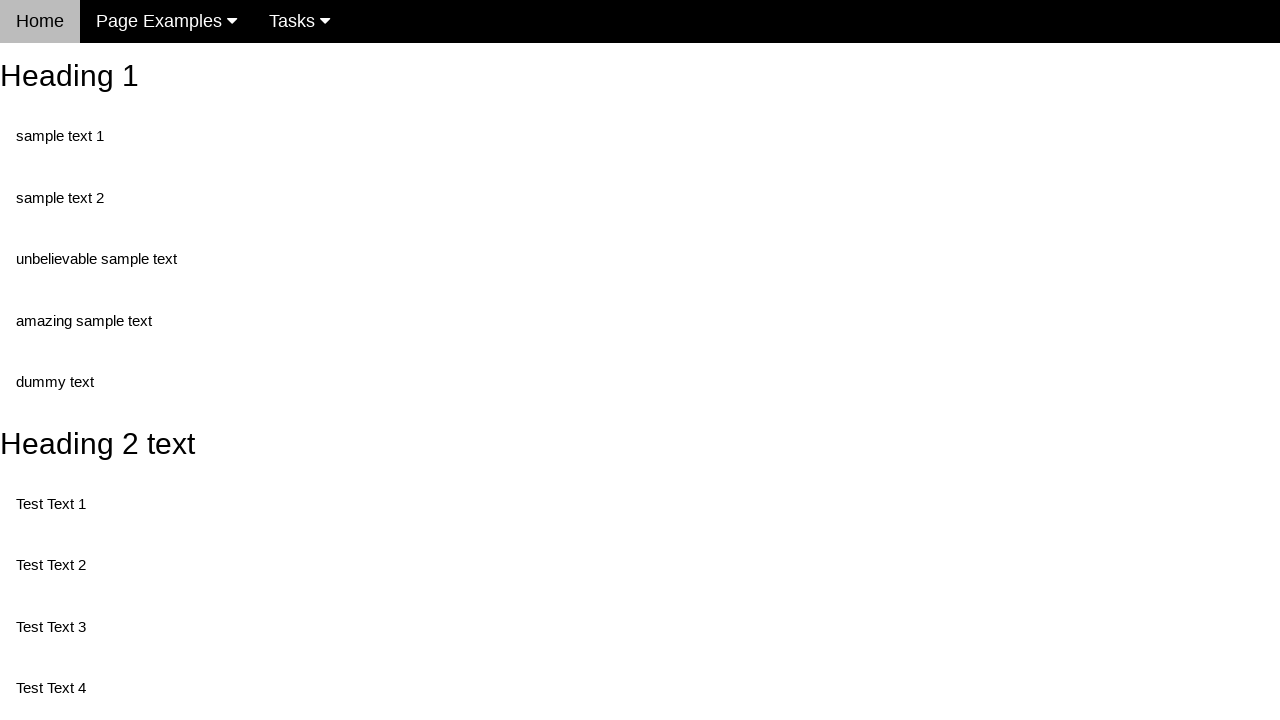

Button 'randomButton1' is now visible and ready
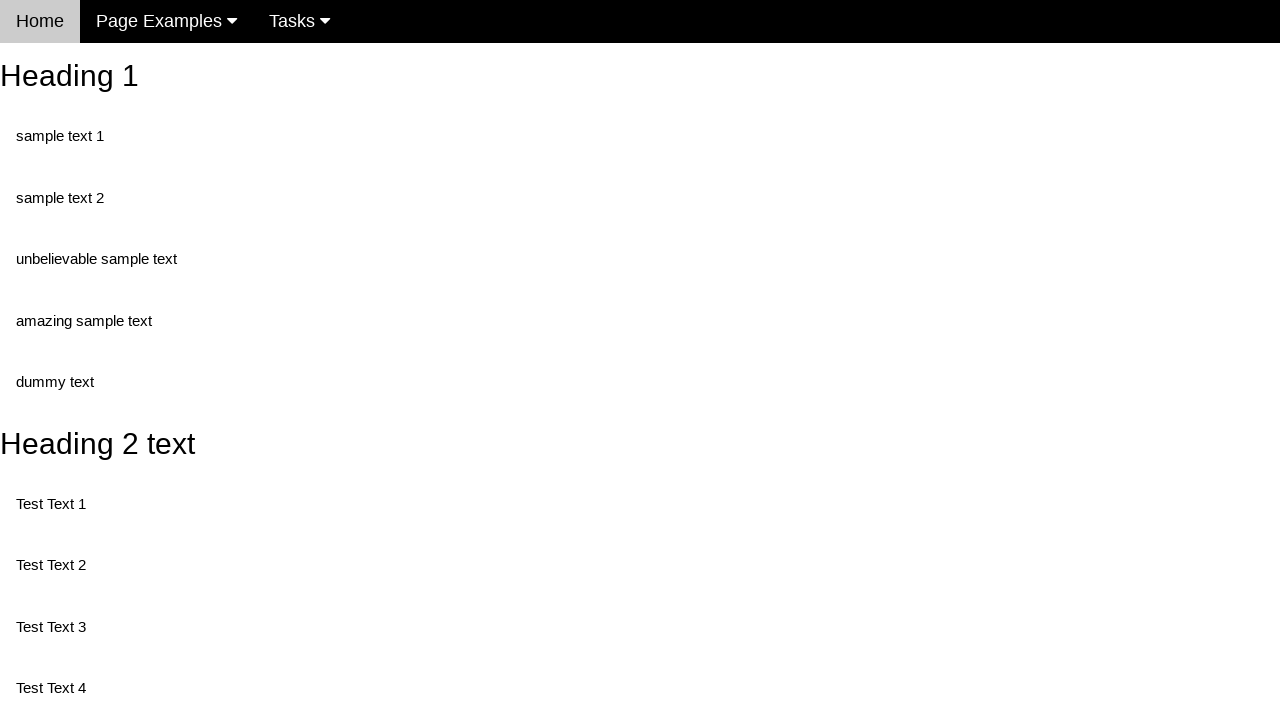

Retrieved button value attribute: 'This is a button'
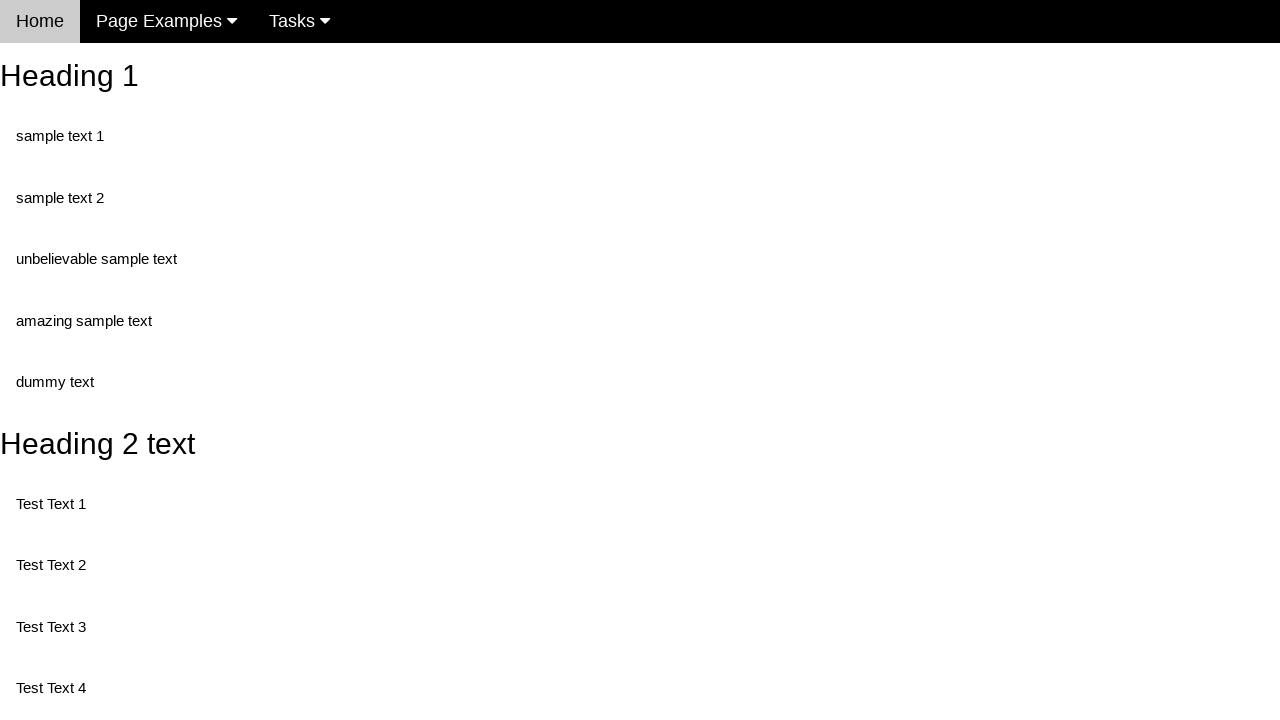

Assertion passed: button value does NOT contain 'This is a button2'
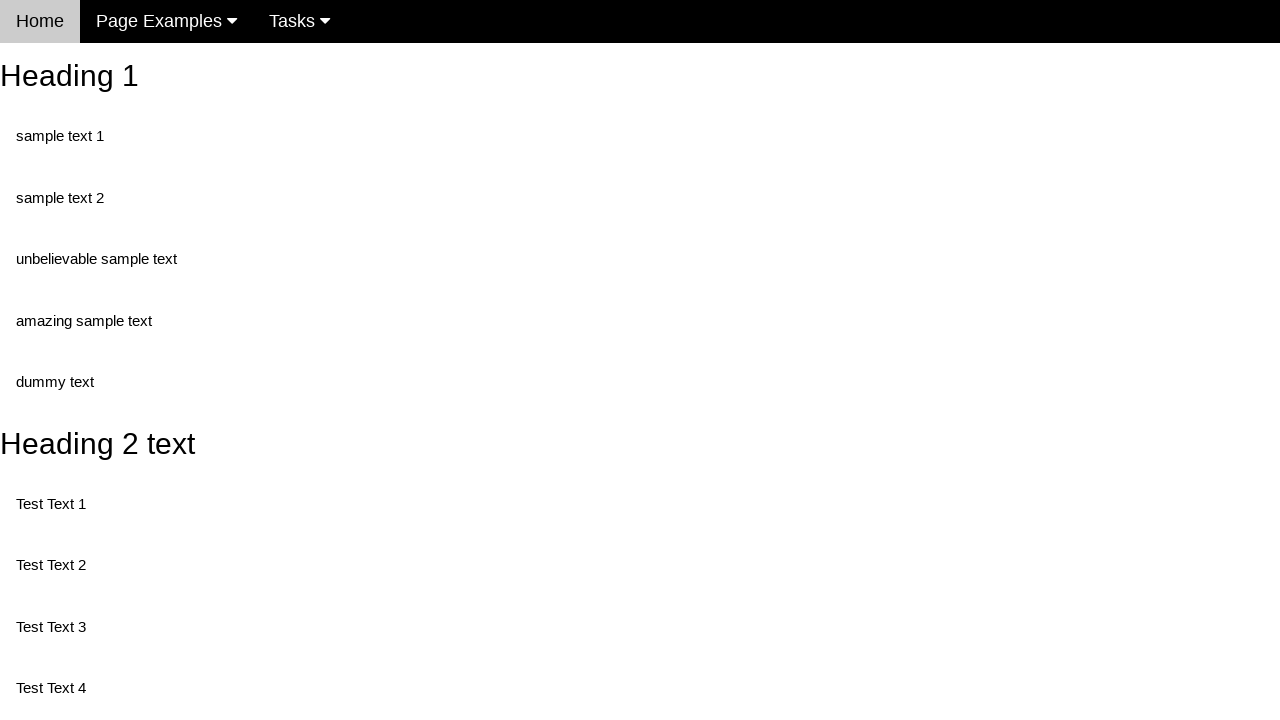

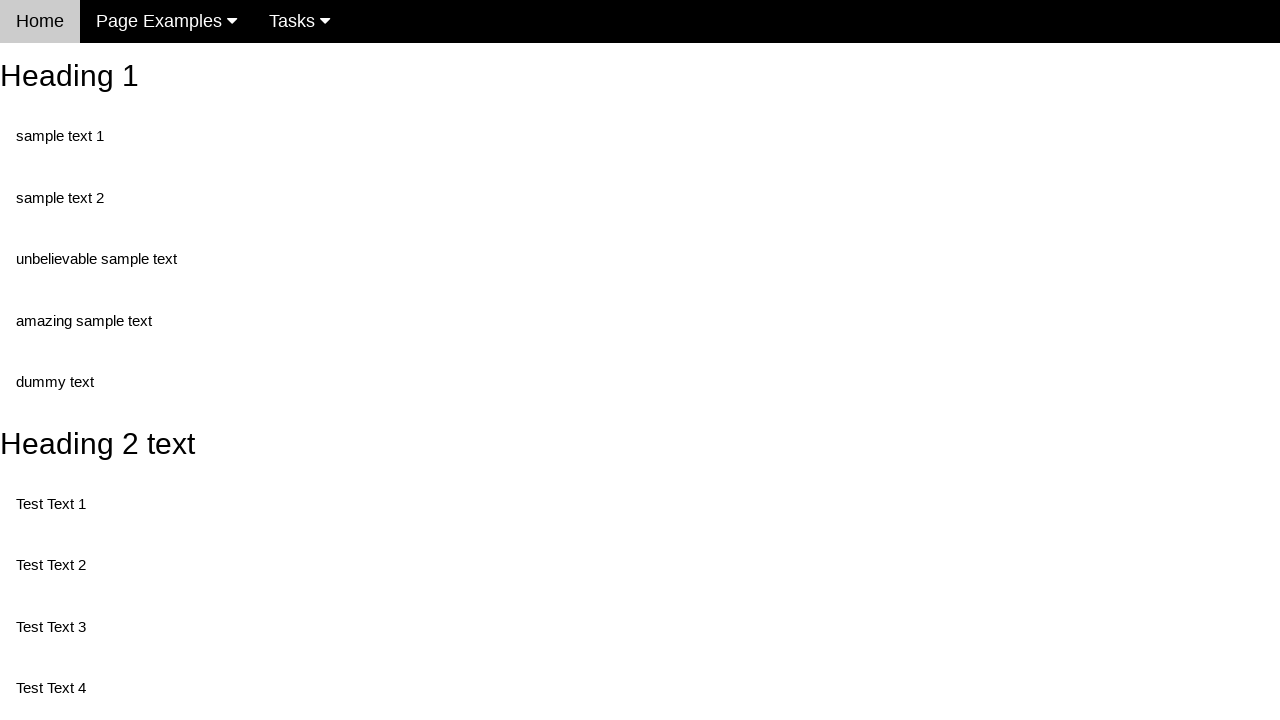